Tests various form elements on a dropdown practice page including checkboxes, radio buttons for trip type selection, and passenger count selection

Starting URL: https://rahulshettyacademy.com/dropdownsPractise/

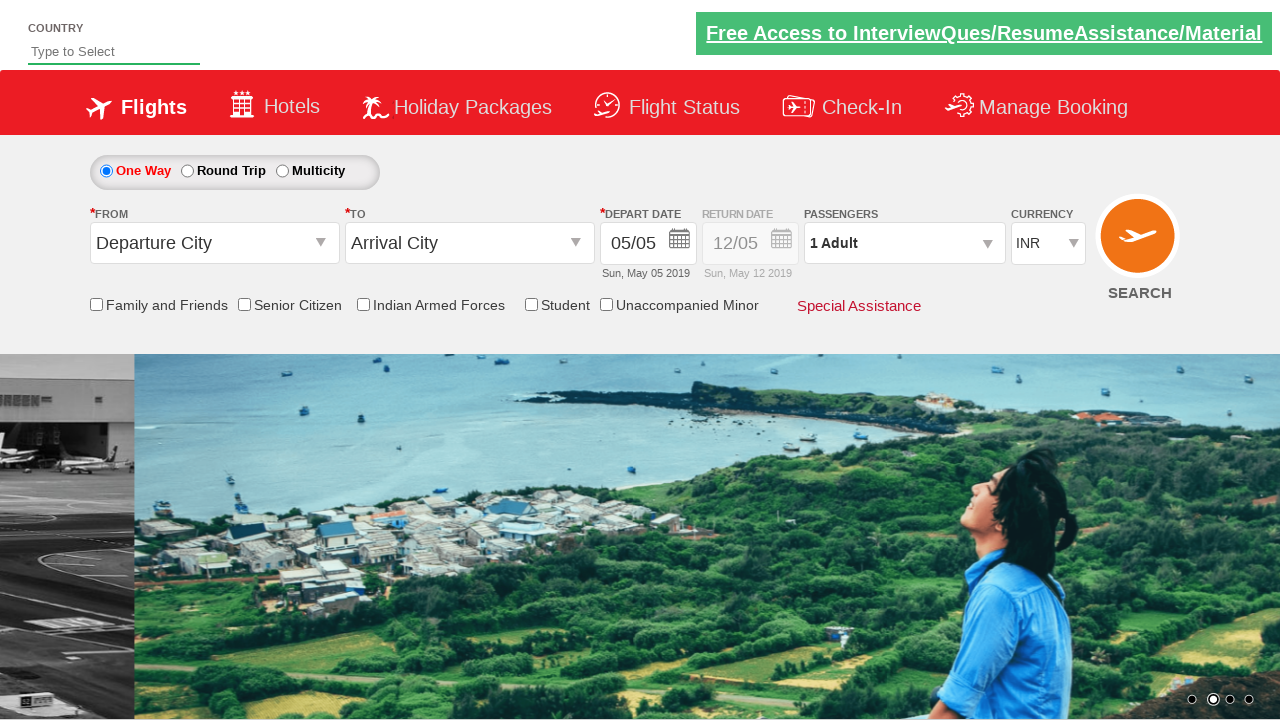

Retrieved count of checkboxes on the page
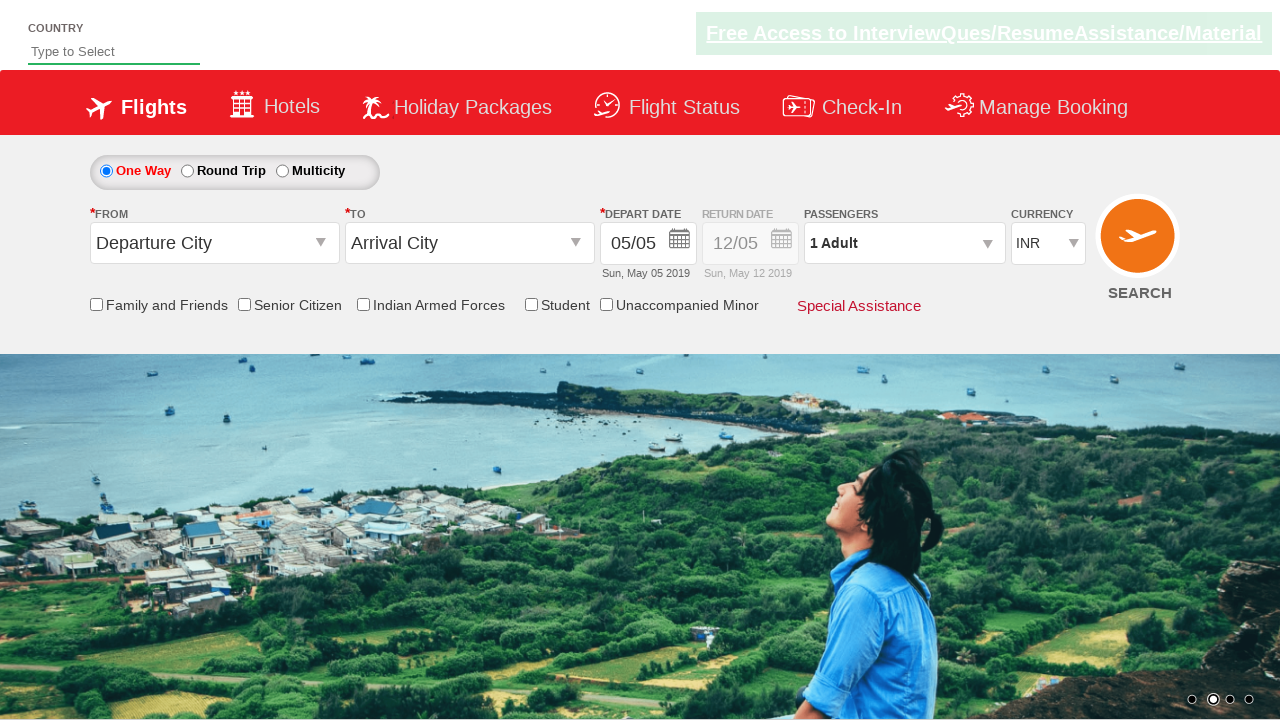

Checked initial state of Armed Forces checkbox
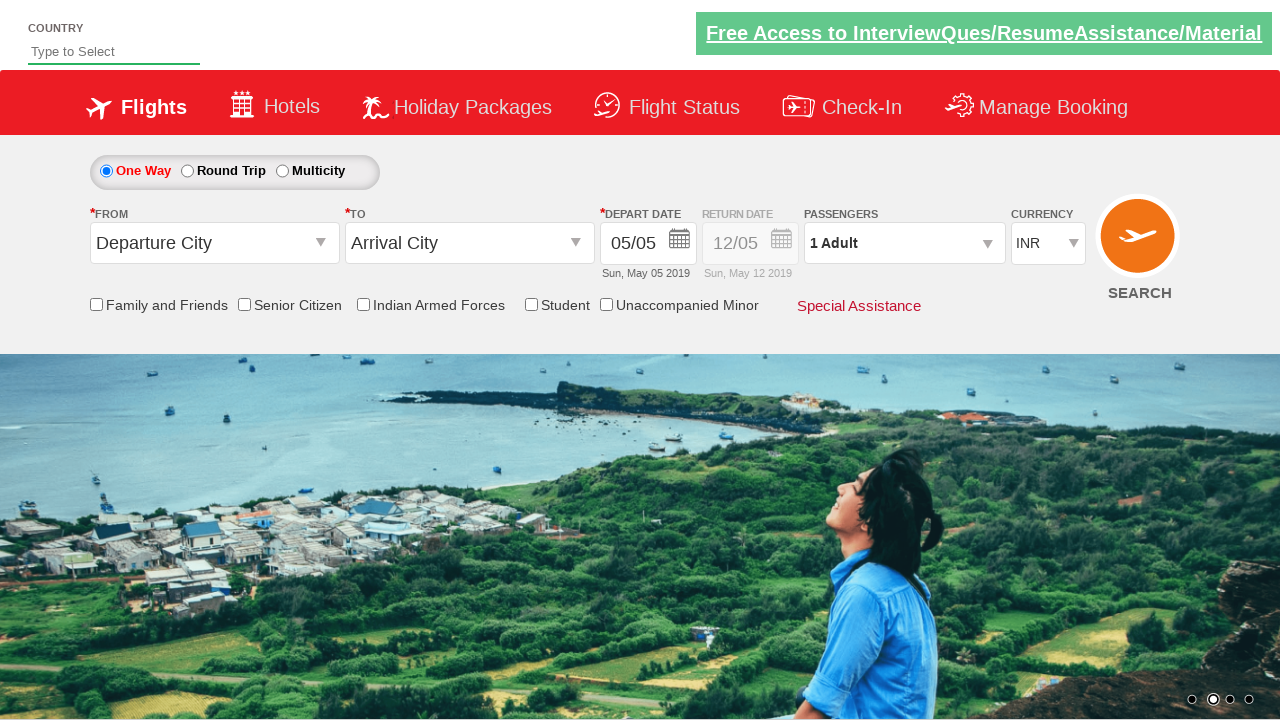

Clicked on Armed Forces checkbox at (363, 304) on input[name='ctl00$mainContent$chk_IndArm']
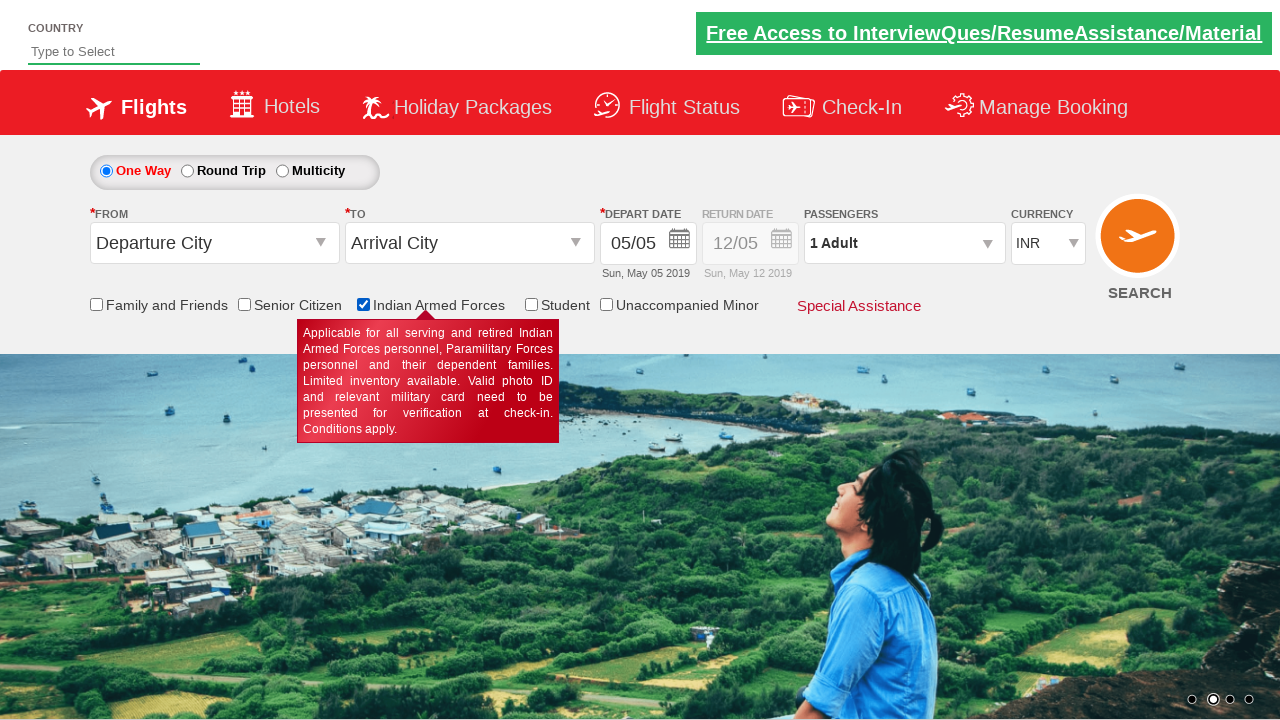

Verified Armed Forces checkbox is now selected
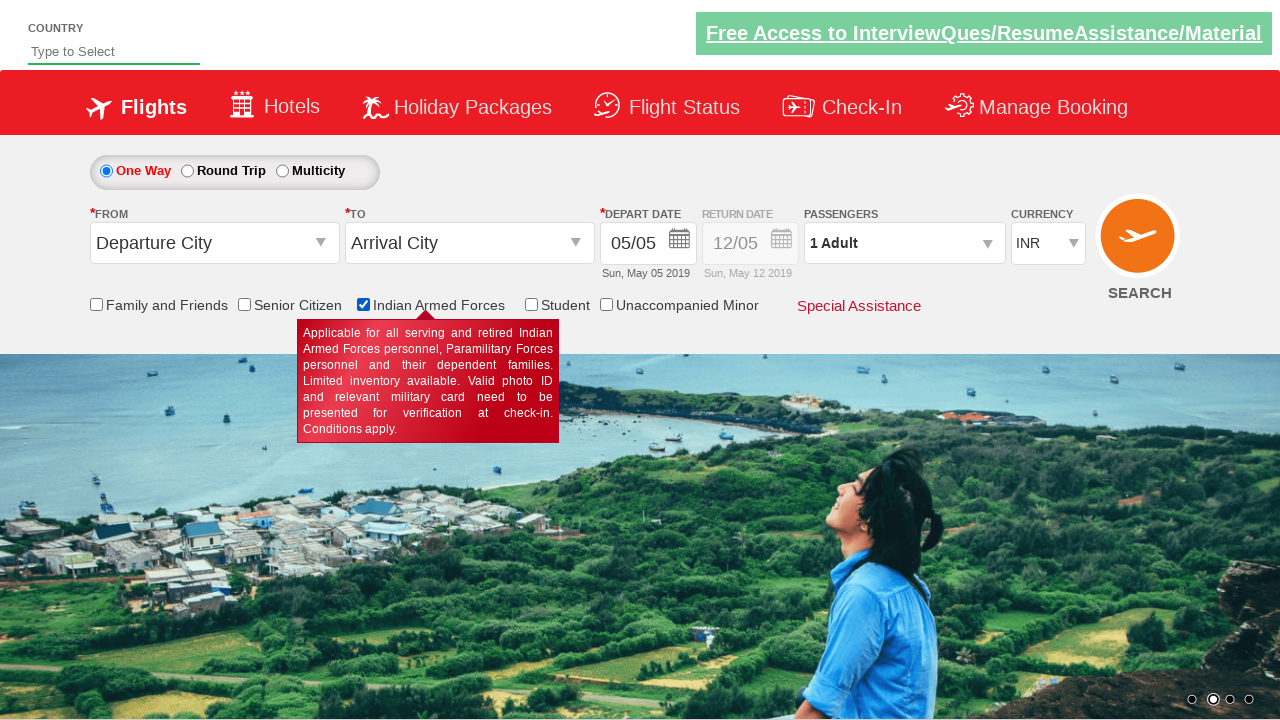

Retrieved calendar style before Round Trip selection
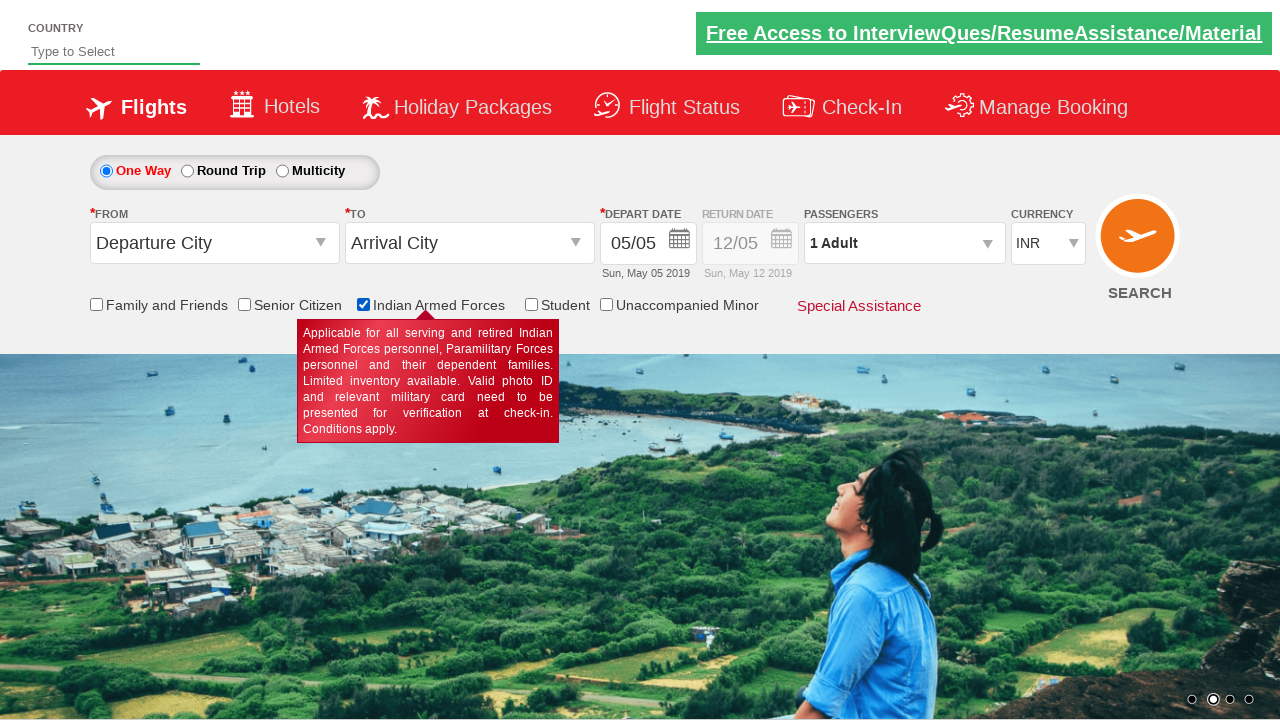

Clicked on Round Trip radio button at (187, 171) on #ctl00_mainContent_rbtnl_Trip_1
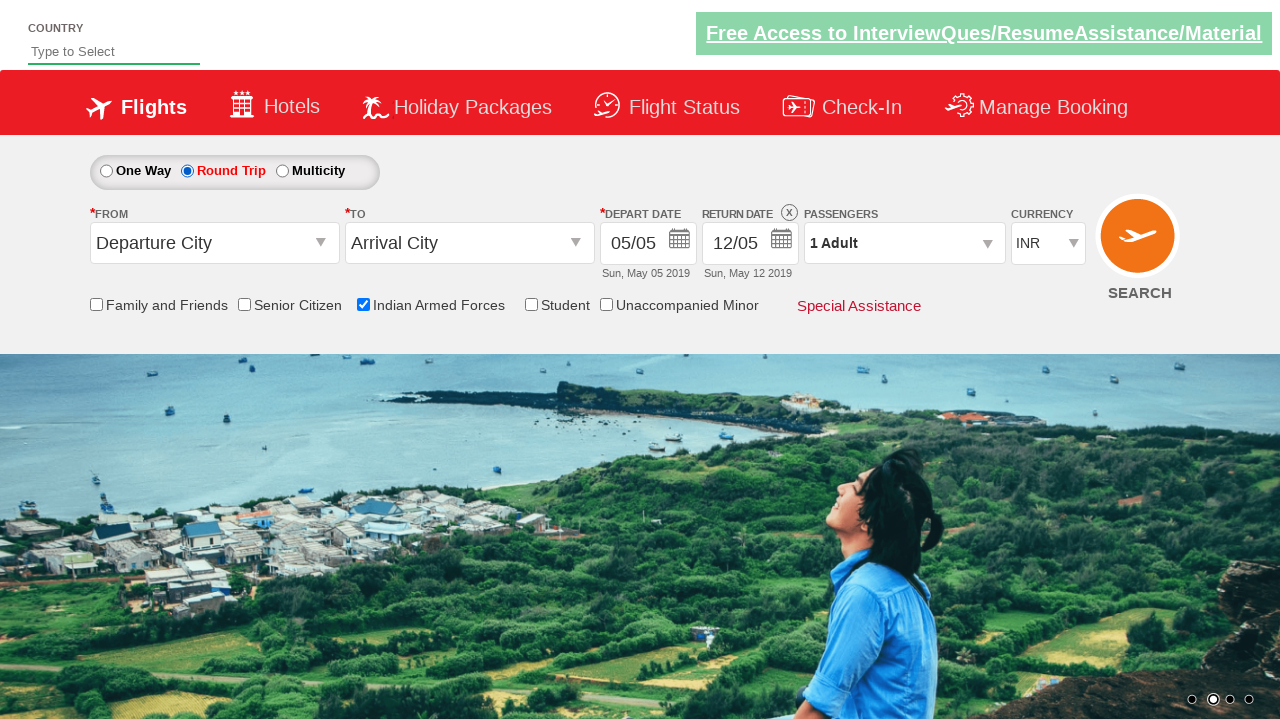

Retrieved calendar style after Round Trip selection
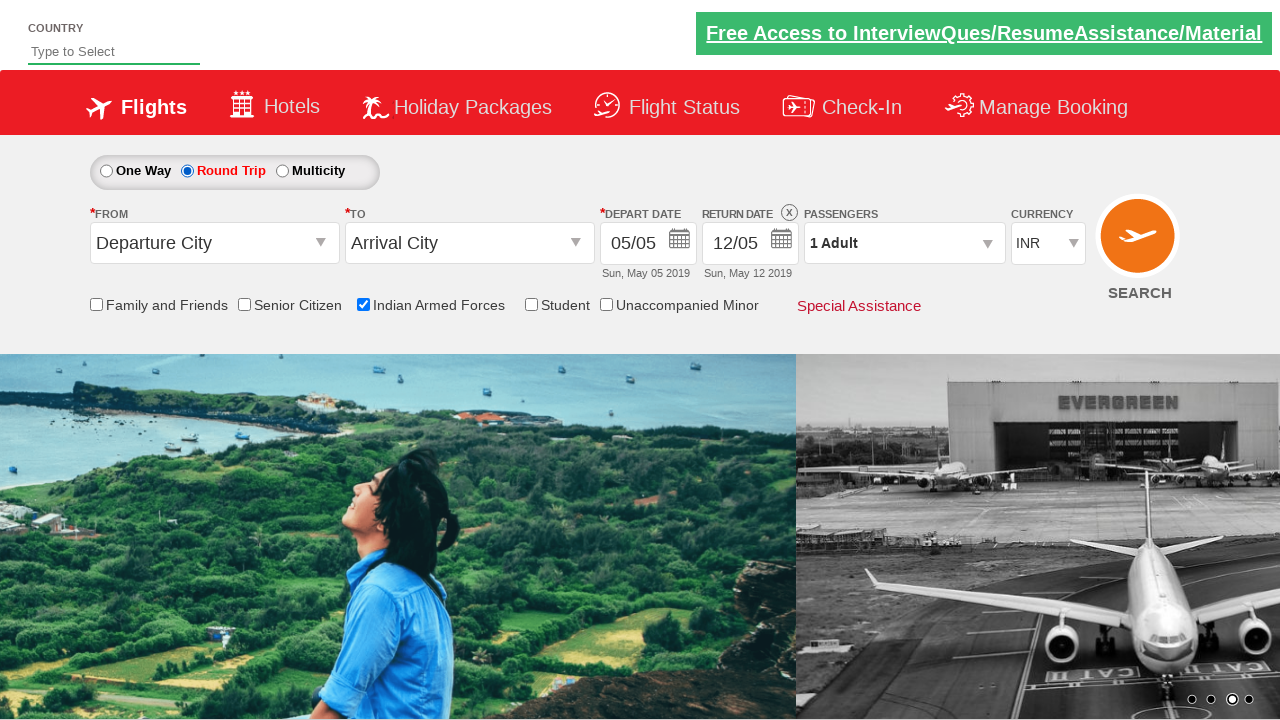

Retrieved initial passenger info text
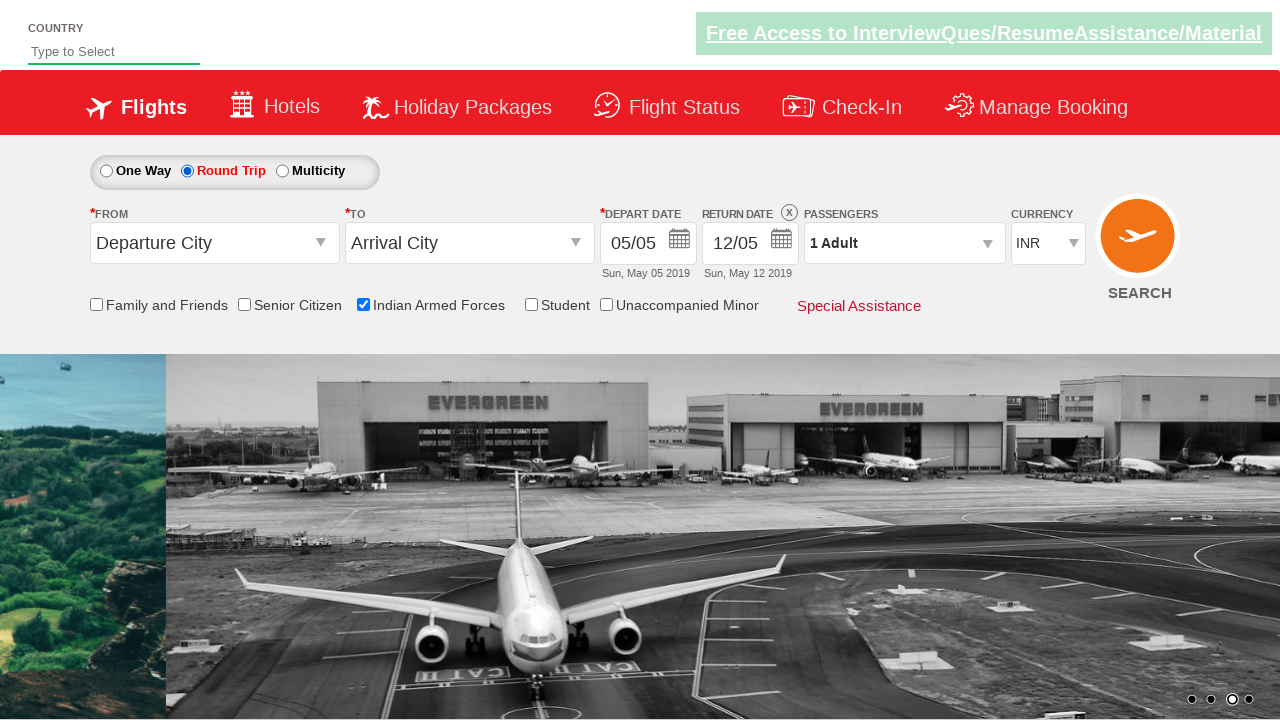

Clicked to open passenger selection dropdown at (904, 243) on #divpaxinfo
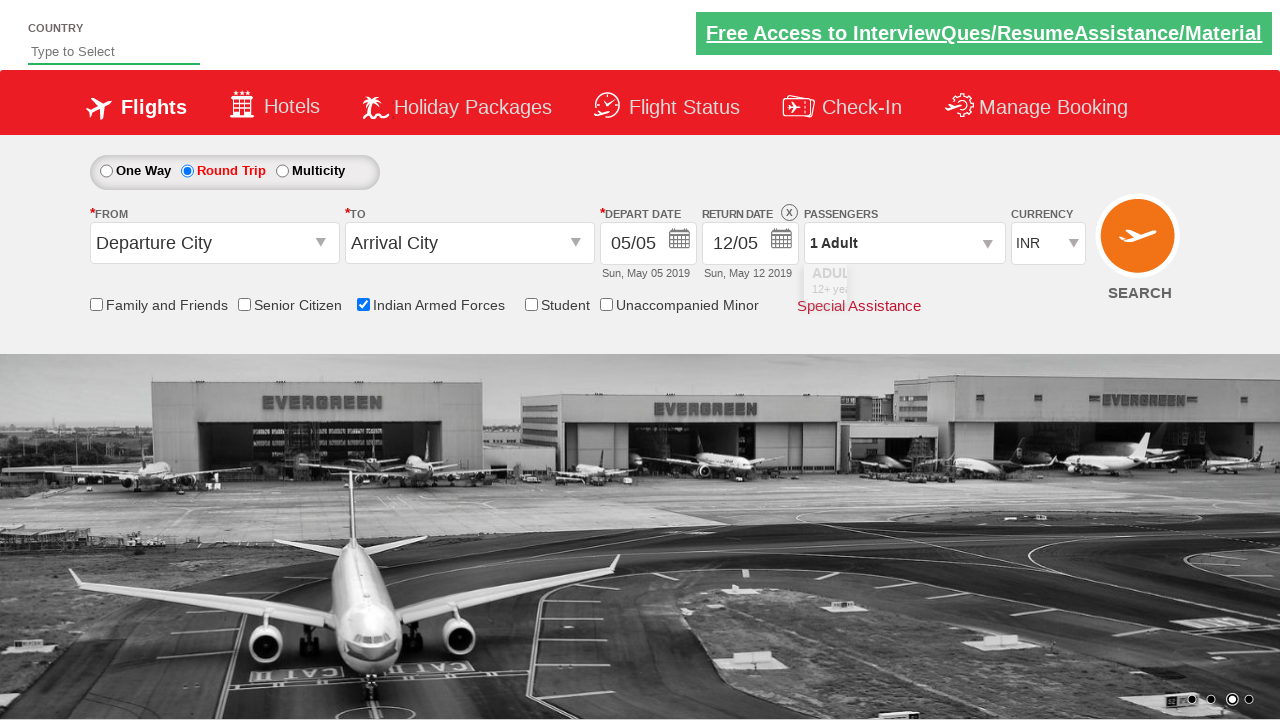

Waited for adult increment button to become visible
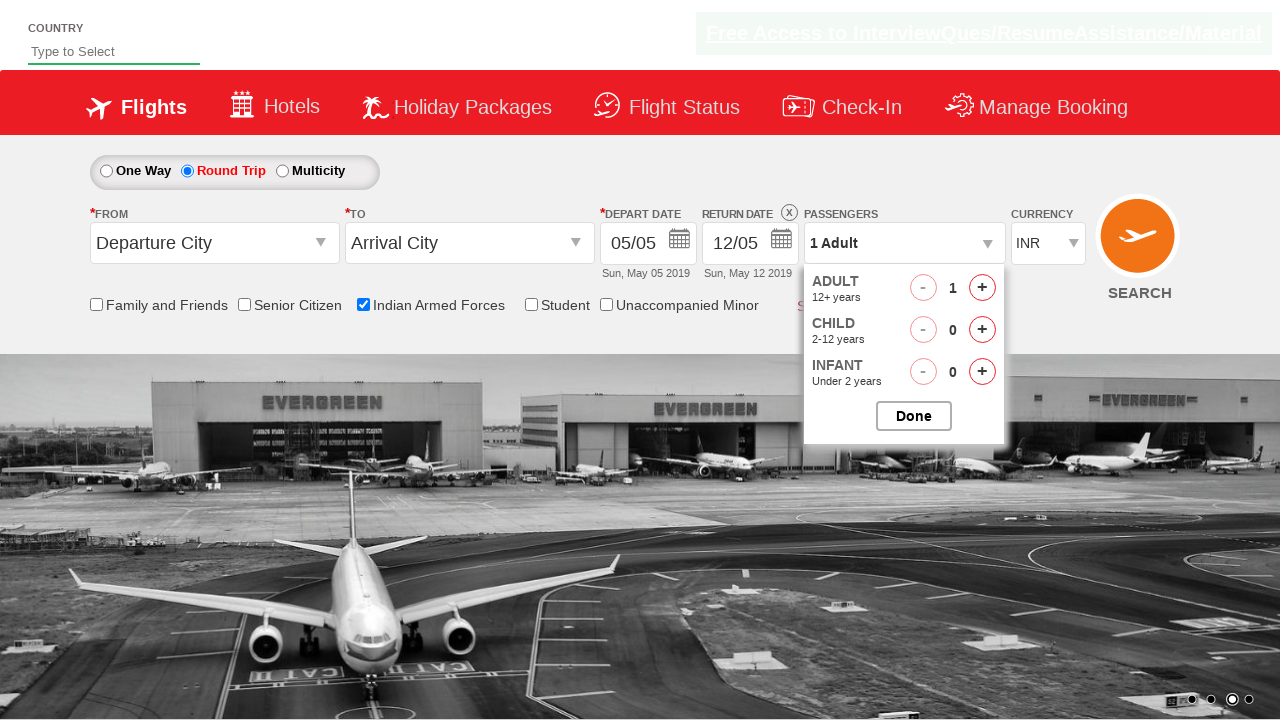

Clicked to add adult (increment 1) at (982, 288) on #hrefIncAdt
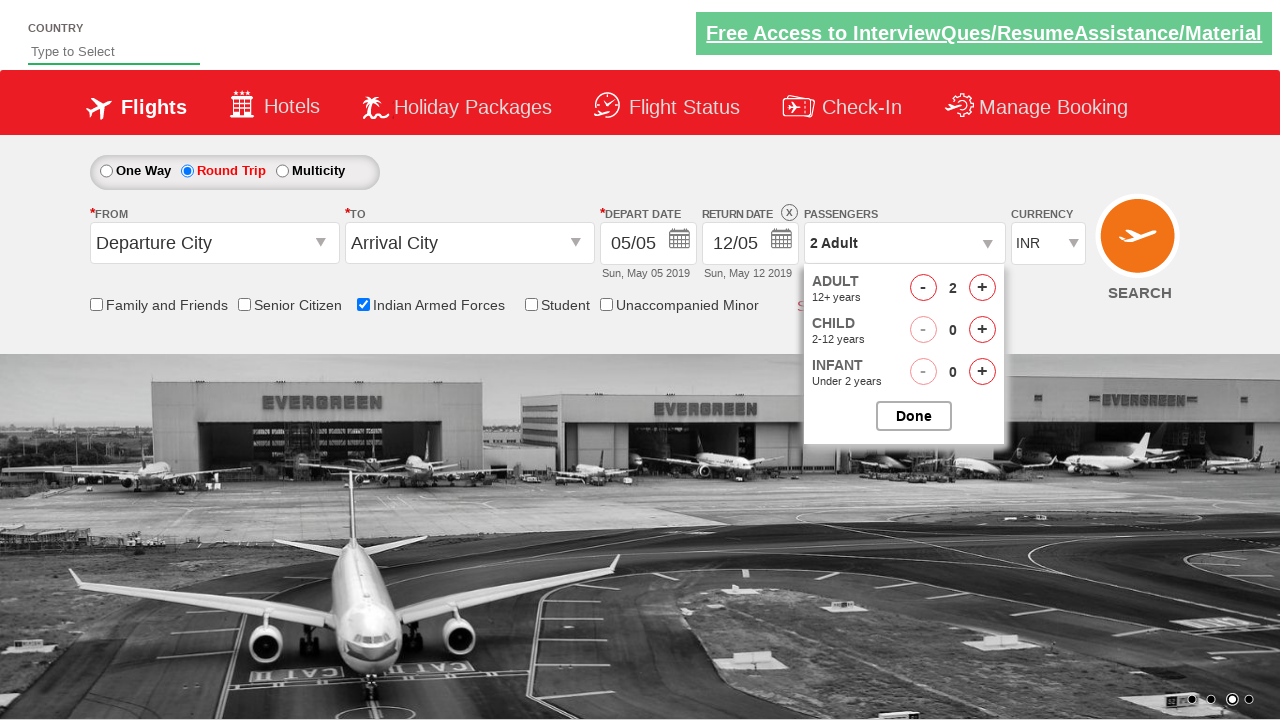

Clicked to add adult (increment 2) at (982, 288) on #hrefIncAdt
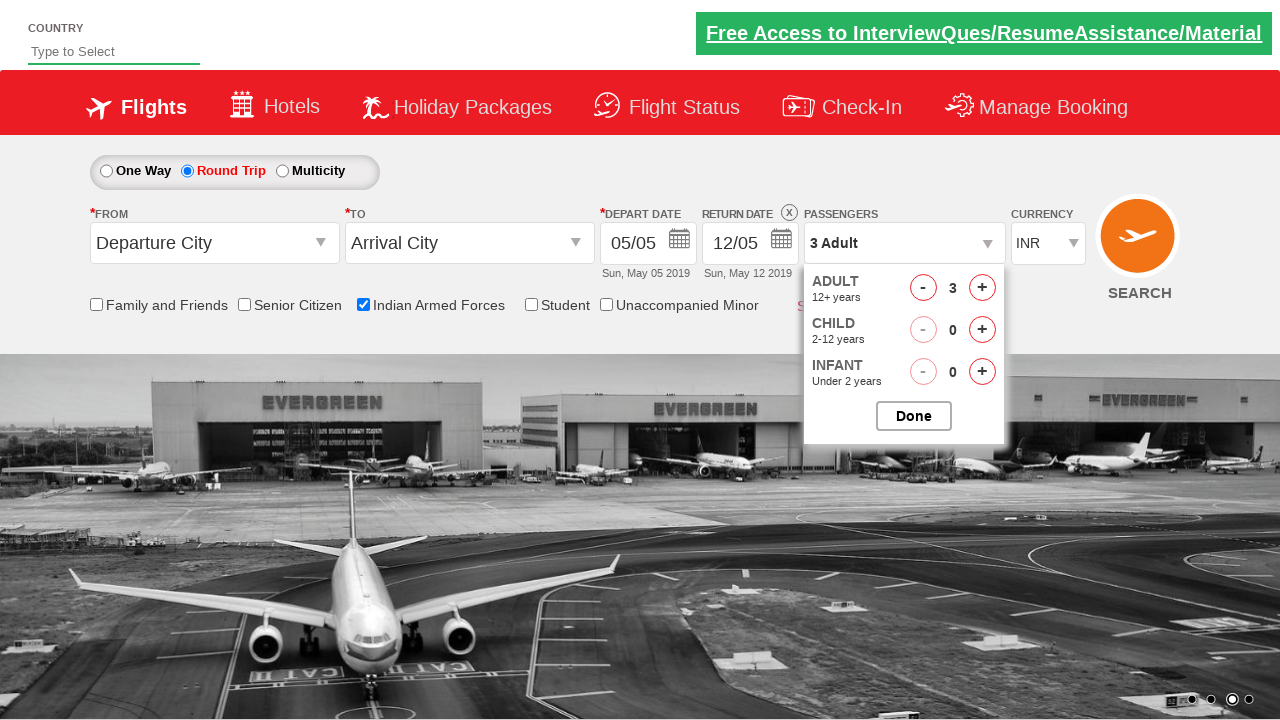

Closed the passenger selection dropdown at (914, 416) on #btnclosepaxoption
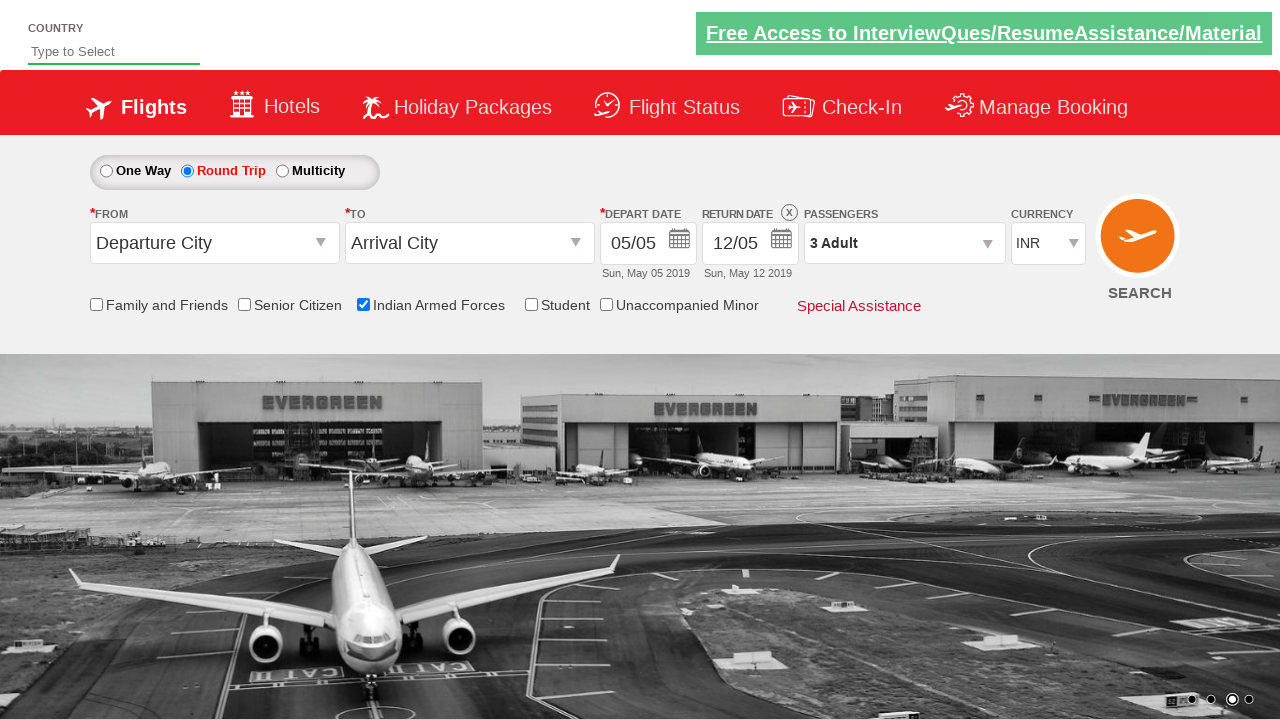

Retrieved updated passenger info text
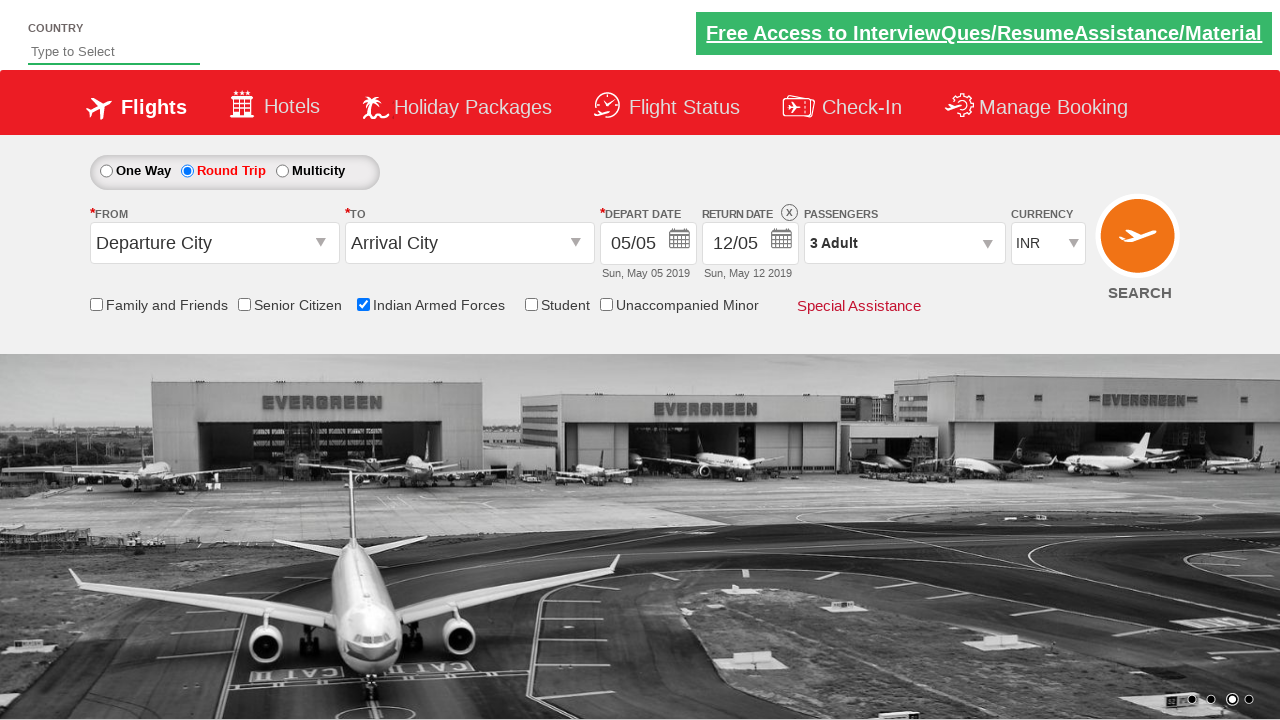

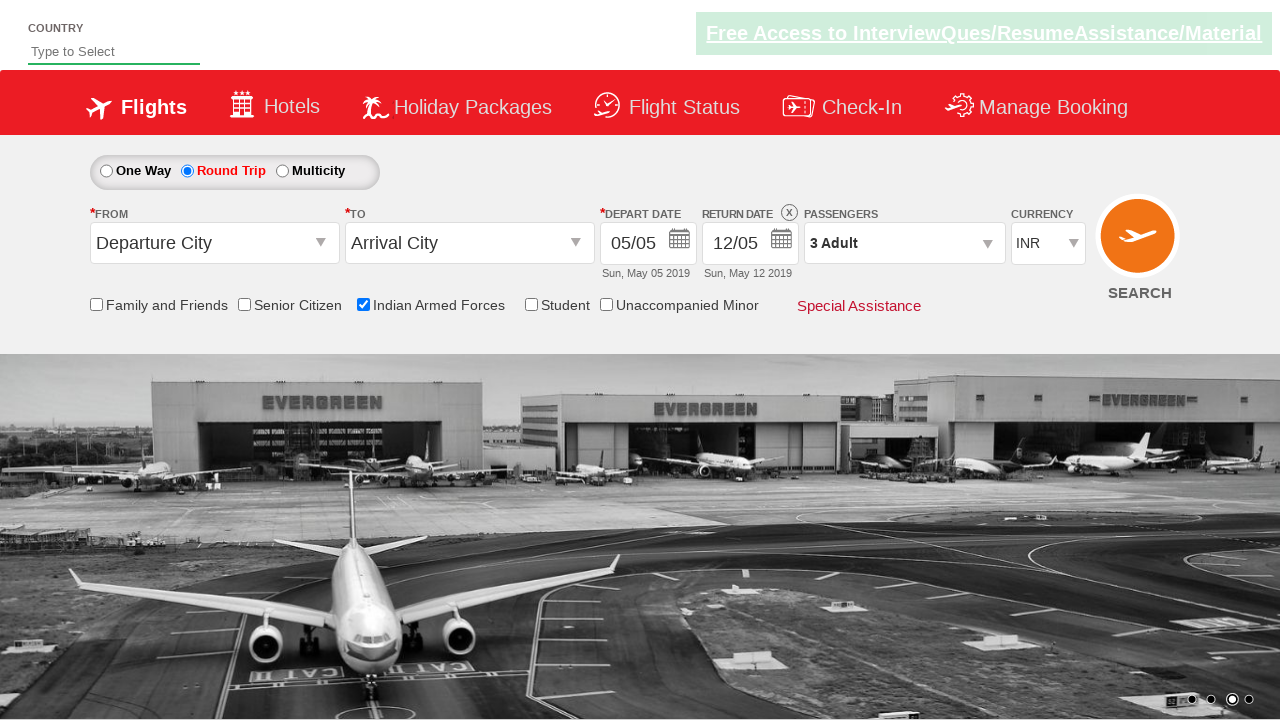